Navigates to the Velocity College website and verifies the page loads successfully

Starting URL: https://vctcpune.com/

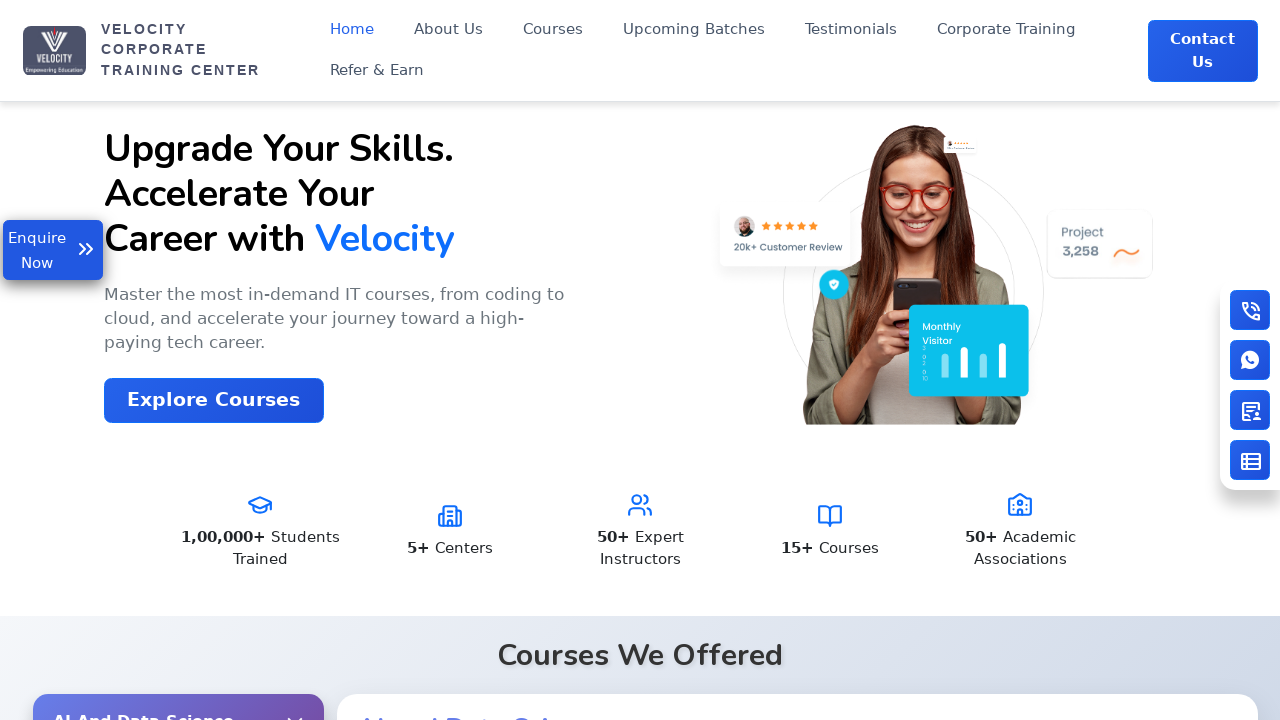

Waited for page DOM to load - Velocity College website at https://vctcpune.com/
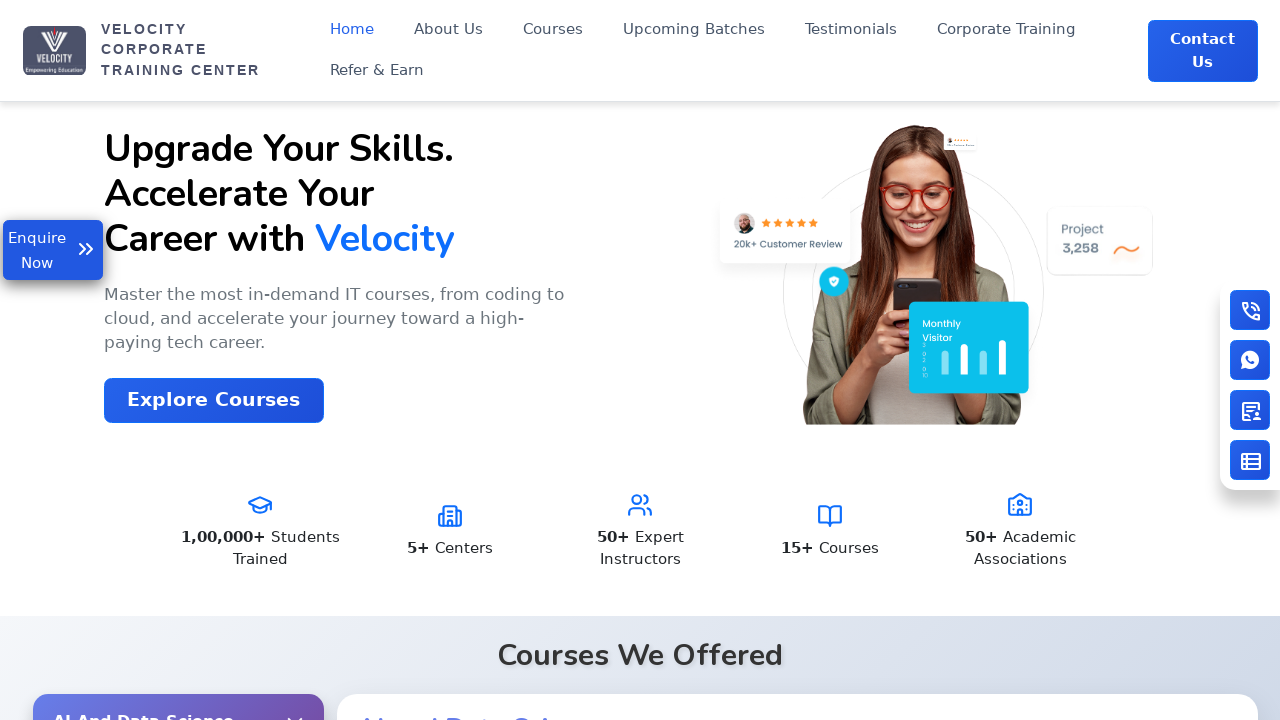

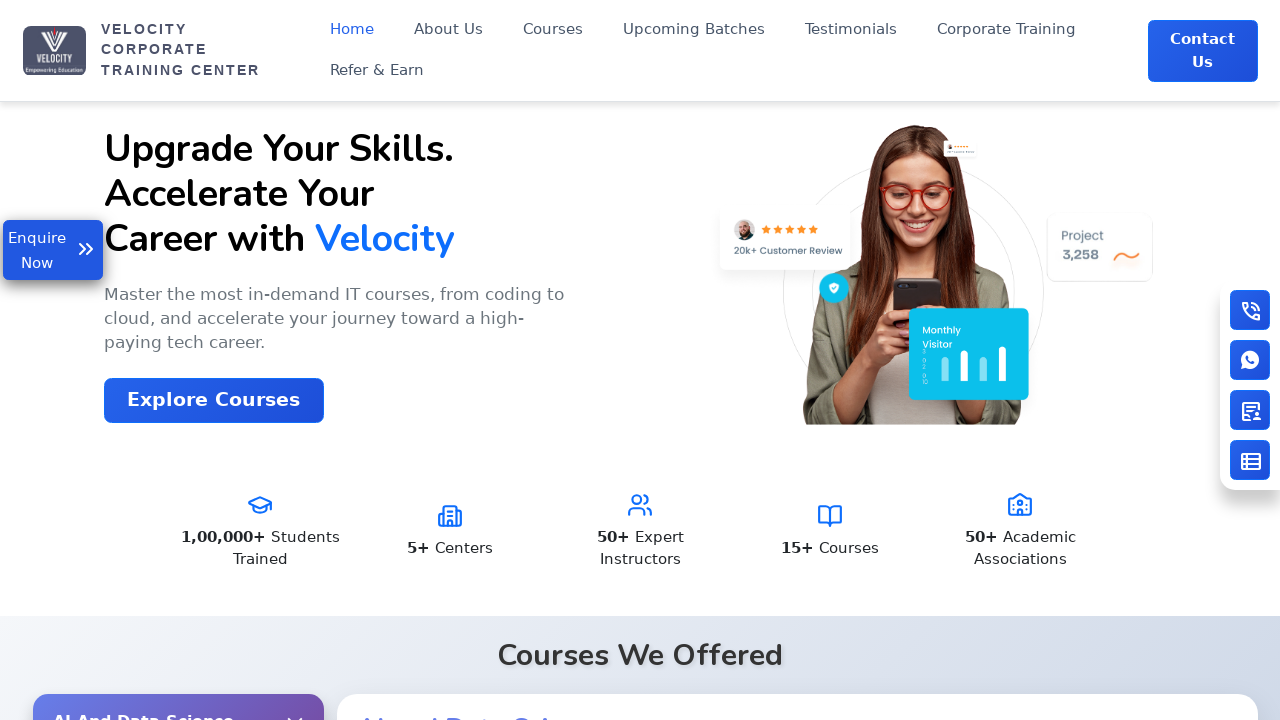